Navigates to W3Schools HTML tables page and performs various scrolling actions including scrolling to a specific element and using keyboard shortcuts for page navigation

Starting URL: https://www.w3schools.com/html/html_tables.asp

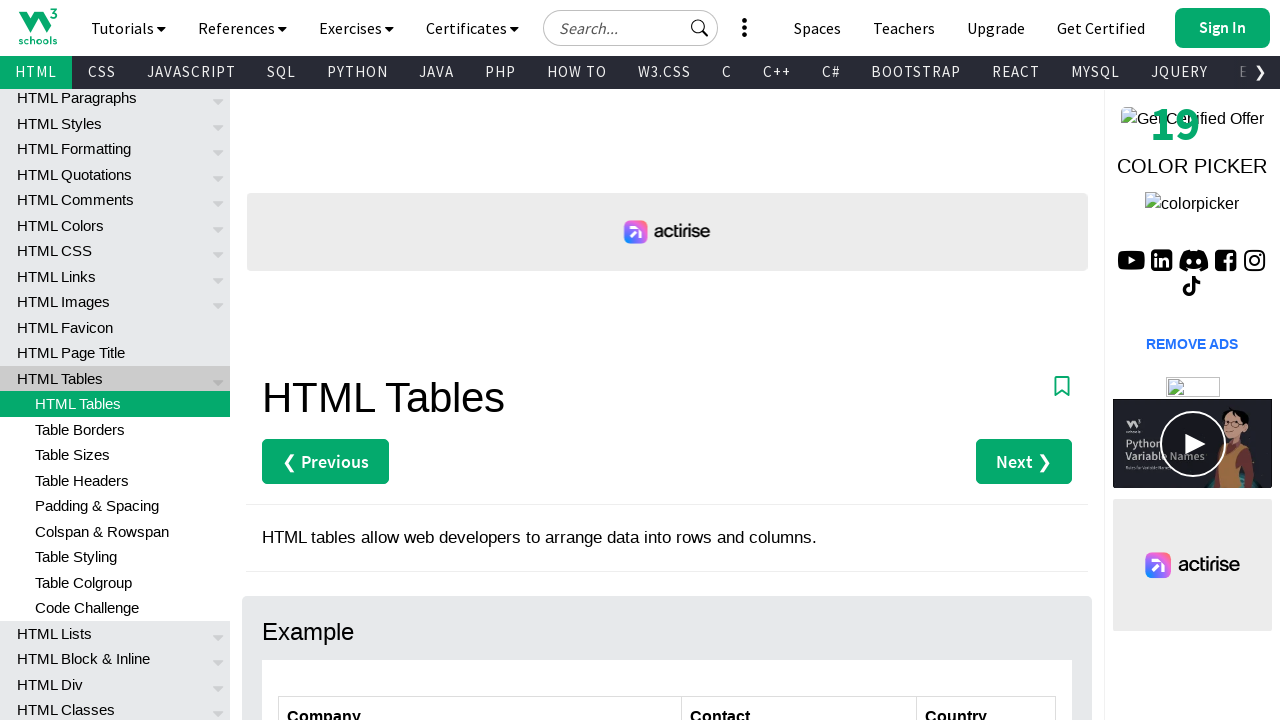

Waited for 'HTML Table Tags' heading element to be present
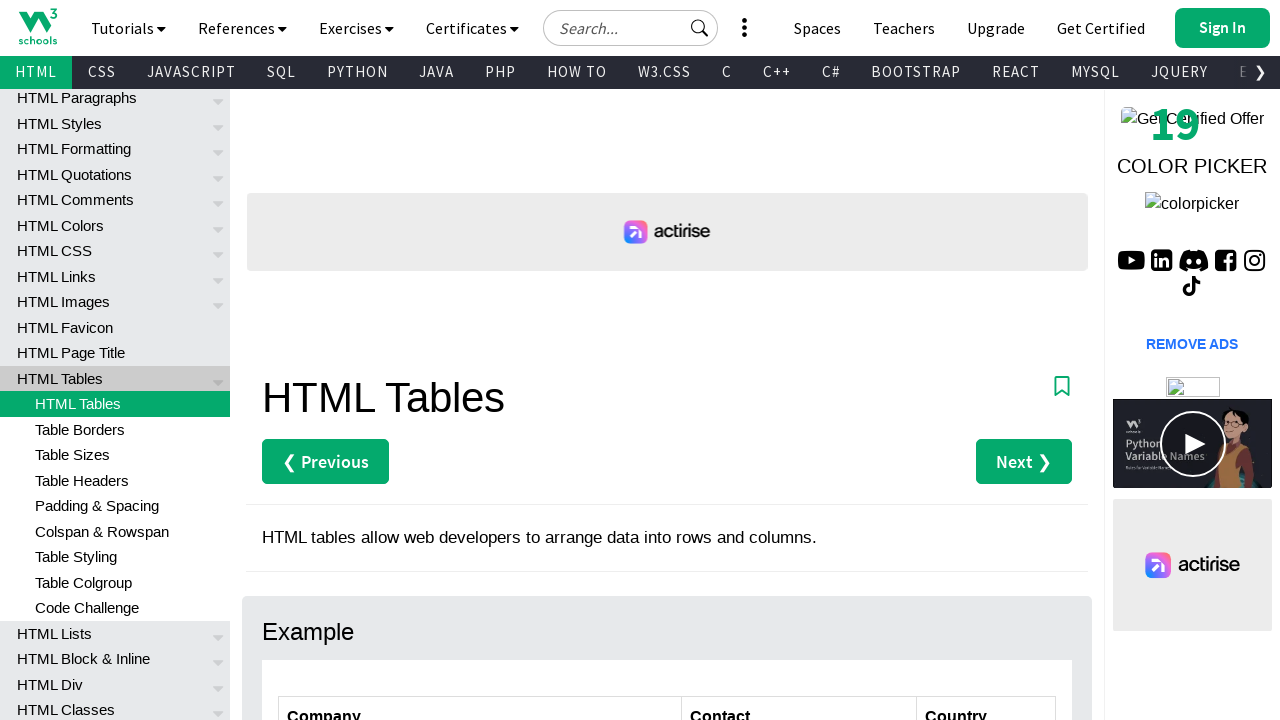

Scrolled to 'HTML Table Tags' element
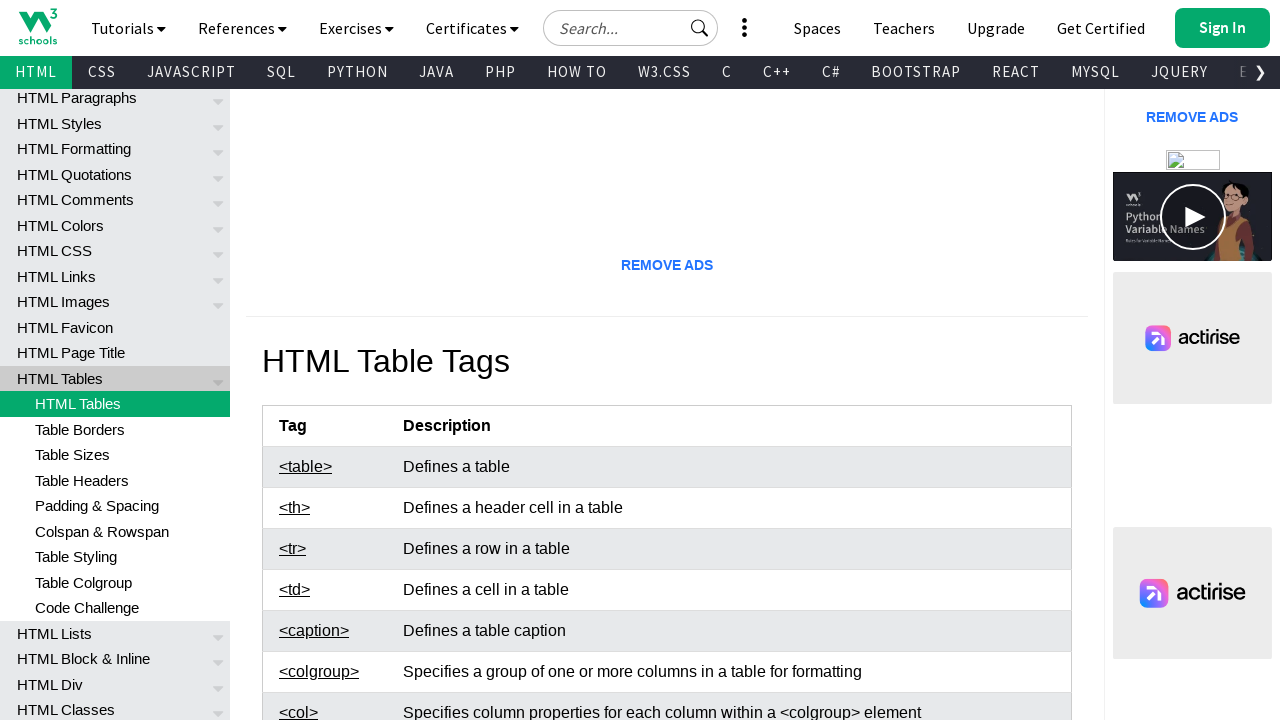

Pressed PageDown key to scroll down the page
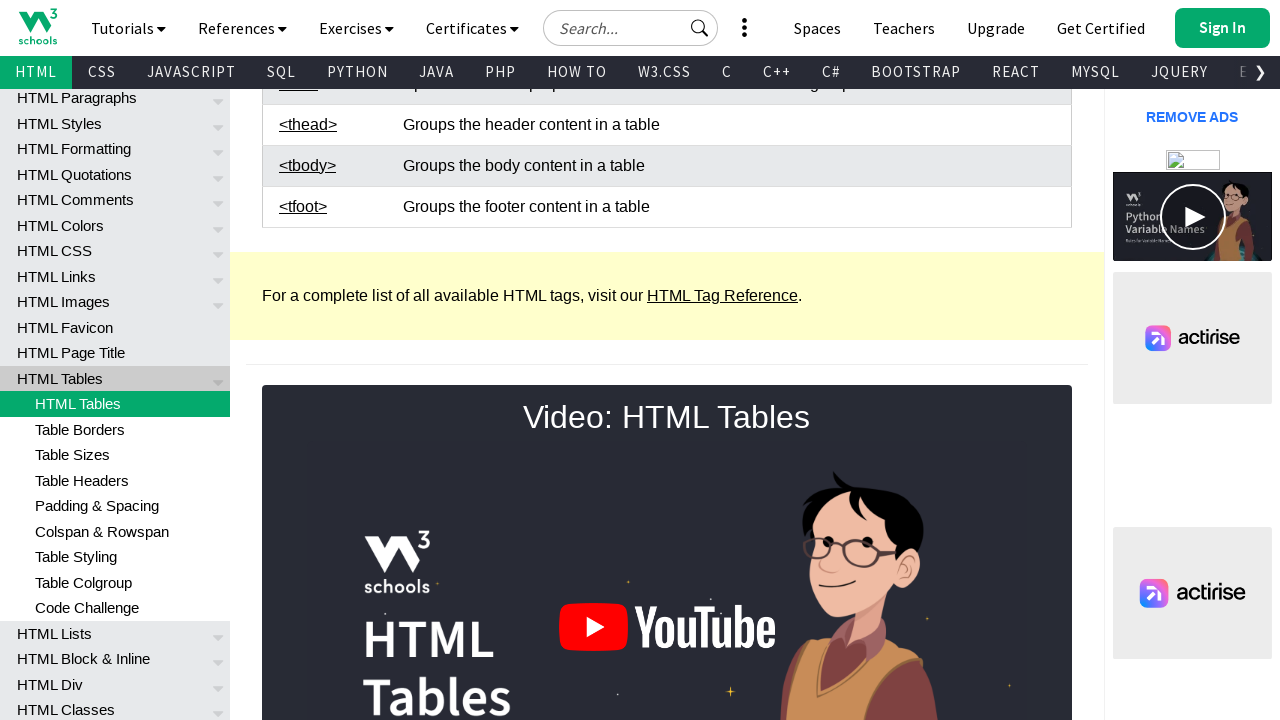

Pressed Ctrl+End to scroll to bottom of page
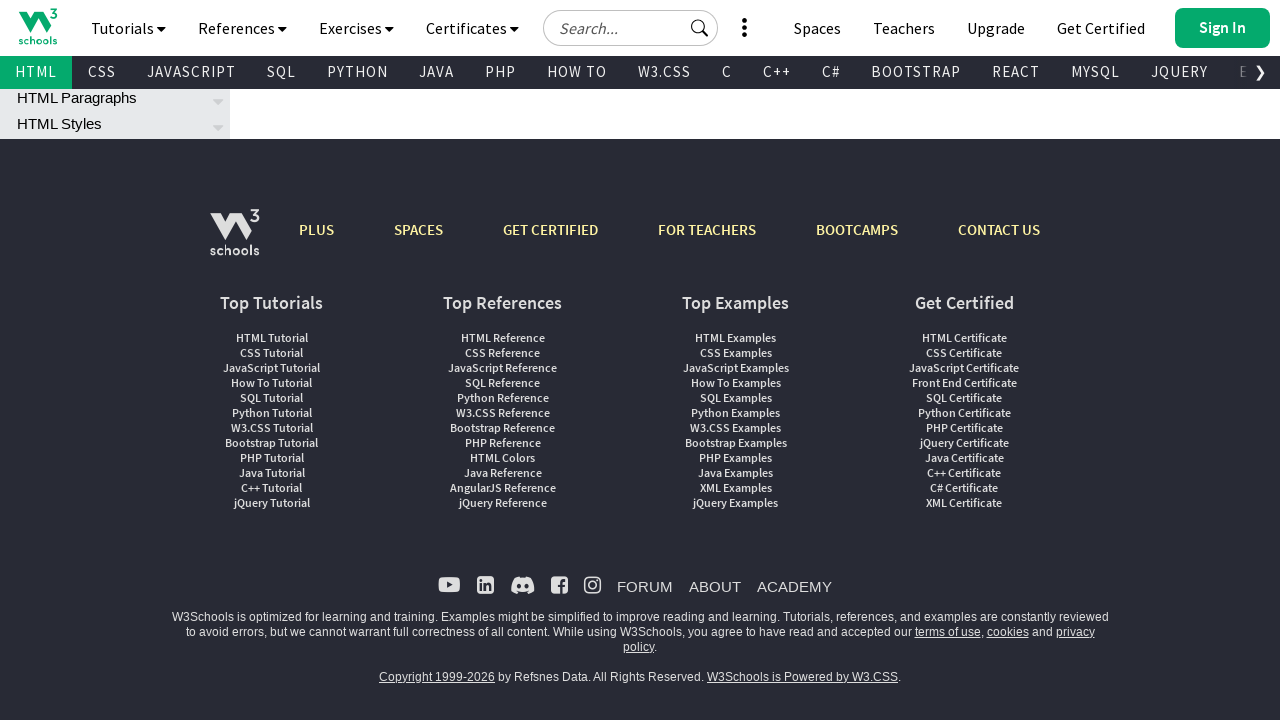

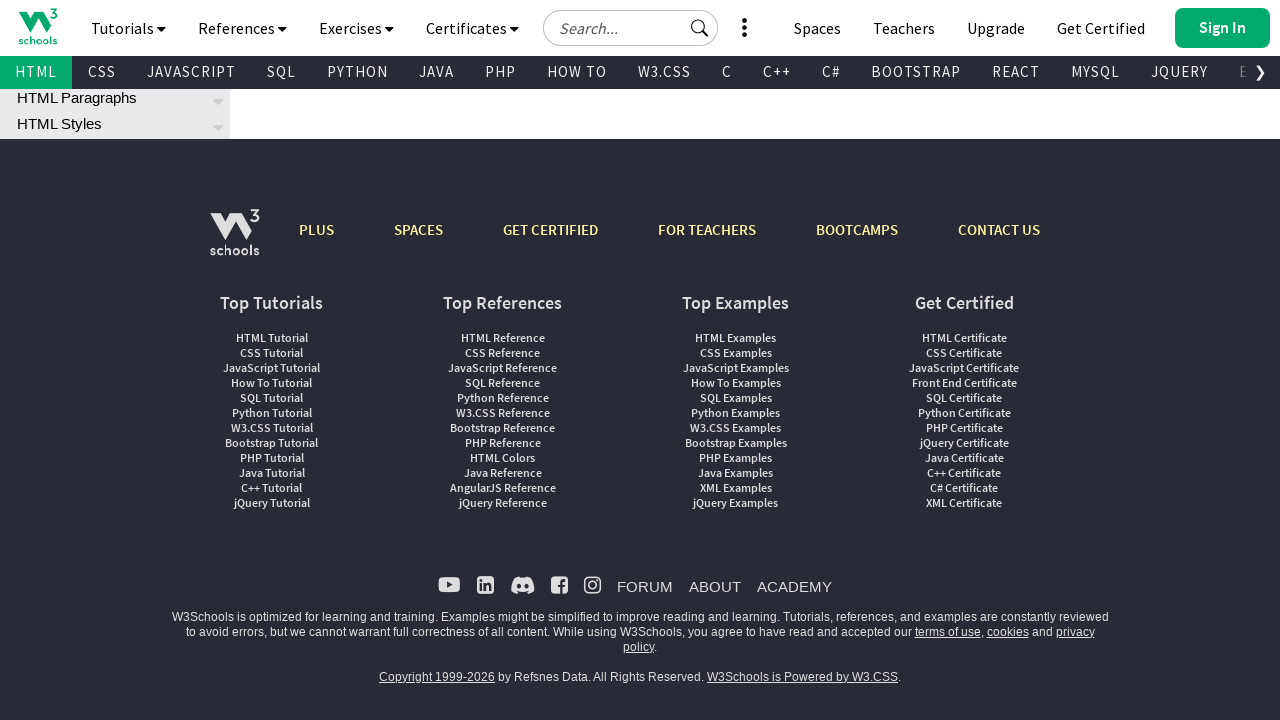